Tests the smart campus map application by entering as a guest visitor and navigating through initial setup/welcome pages by clicking the next button twice.

Starting URL: https://smartcampus-1b31f.firebaseapp.com/map

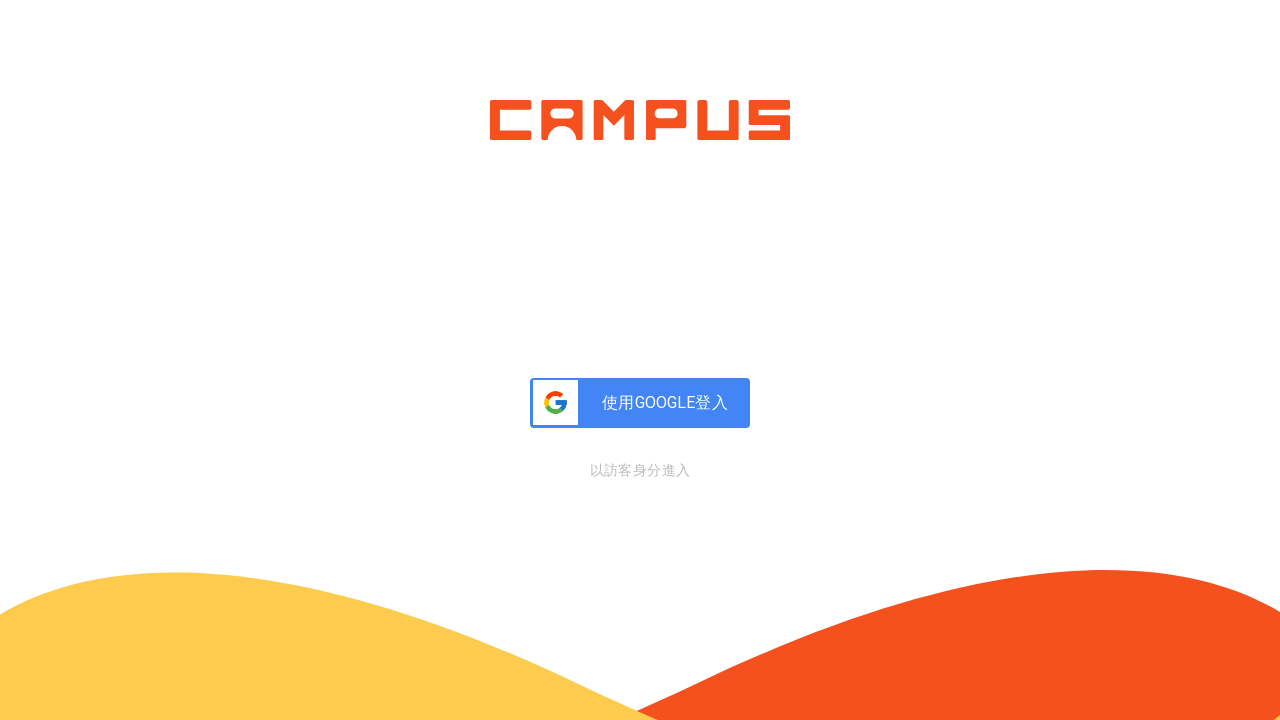

Set viewport to mobile size (425x700)
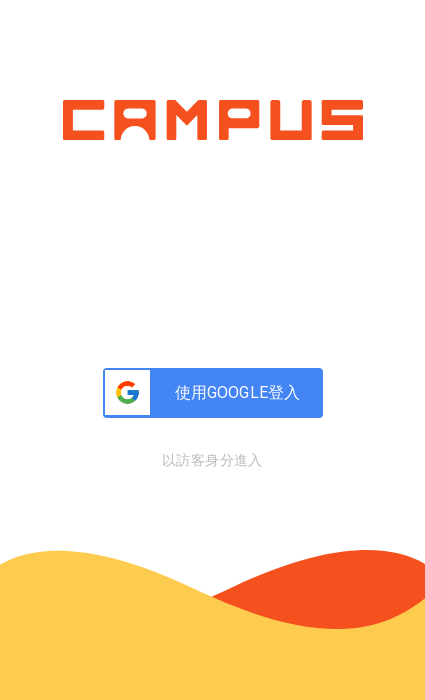

Waited for smart campus map page to load
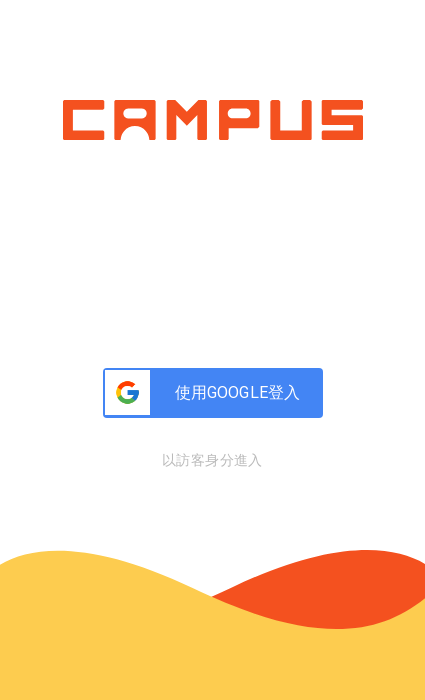

Clicked guest login button at (212, 460) on button[style="margin-top: 30px; color: rgb(186, 186, 186); padding: 0px;"]
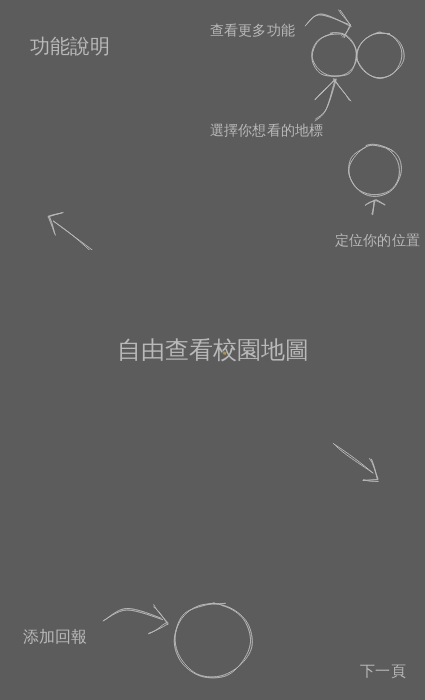

Clicked next button on first welcome screen at (383, 671) on button.MuiButtonBase-root.MuiButton-root.MuiButton-text.MuiButton-textSizeLarge.
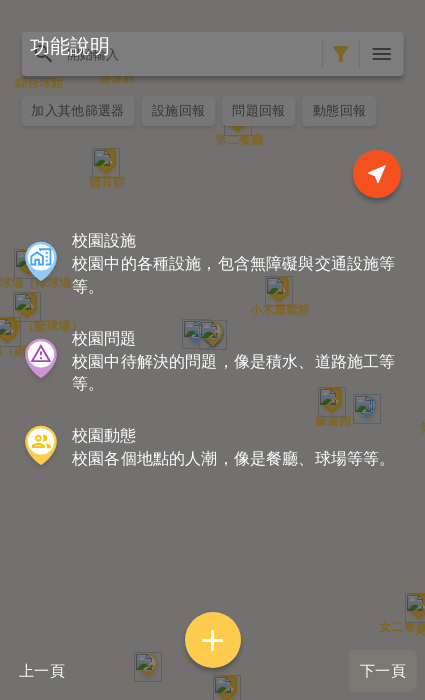

Clicked next button on second welcome screen at (42, 671) on button.MuiButtonBase-root.MuiButton-root.MuiButton-text.MuiButton-textSizeLarge.
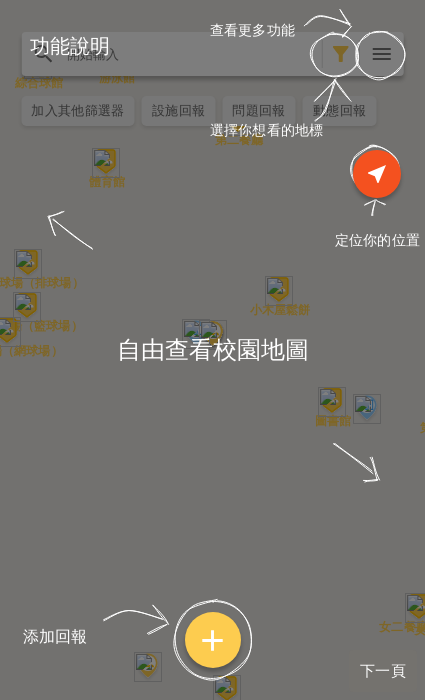

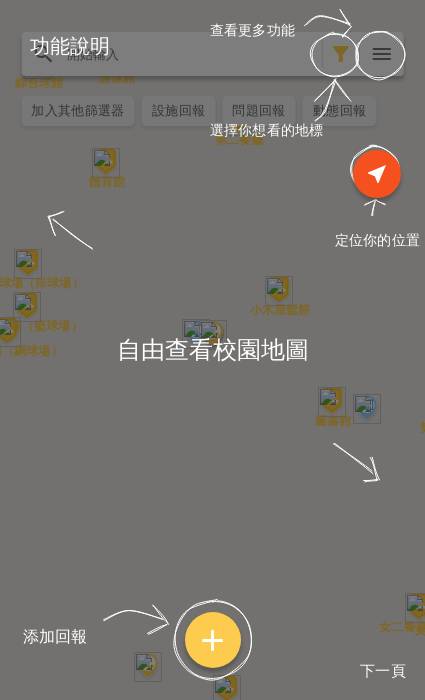